Tests adding a new employee by clicking the add employee button, selecting the new employee, filling in the name field, and saving the employee record.

Starting URL: https://devmountain-qa.github.io/employee-manager/1.2_Version/index.html

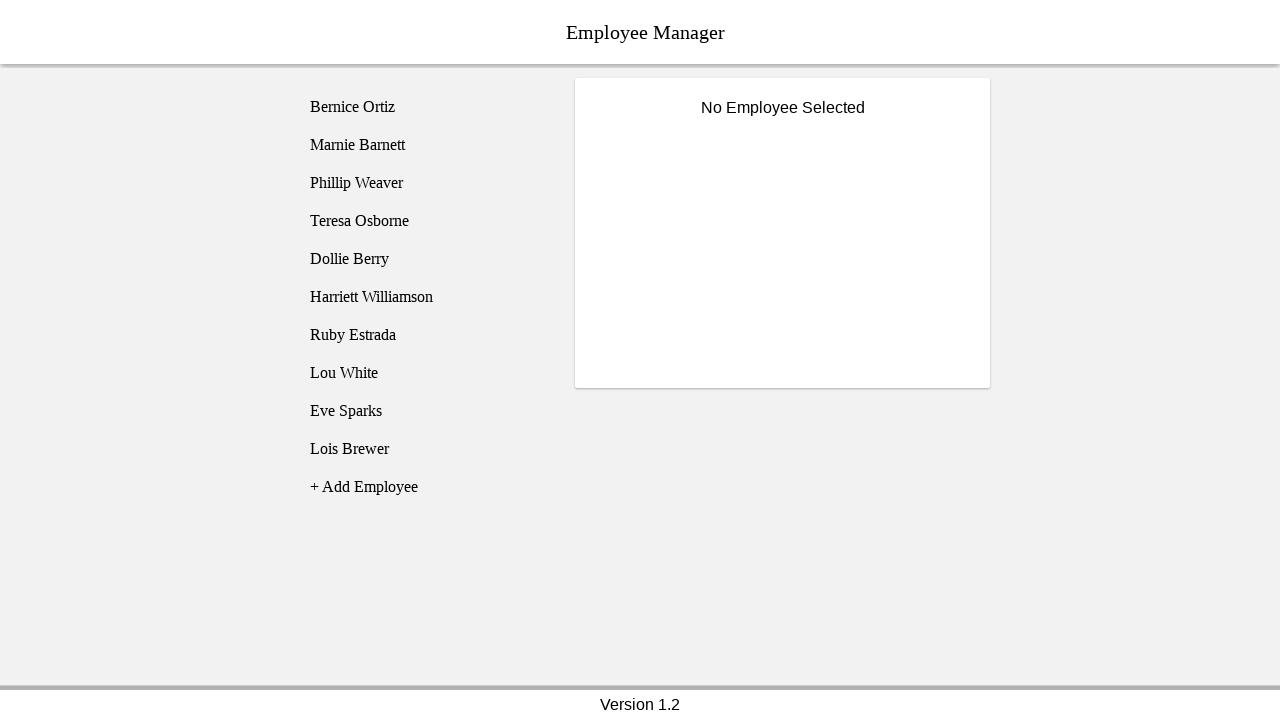

Page loaded and header is visible
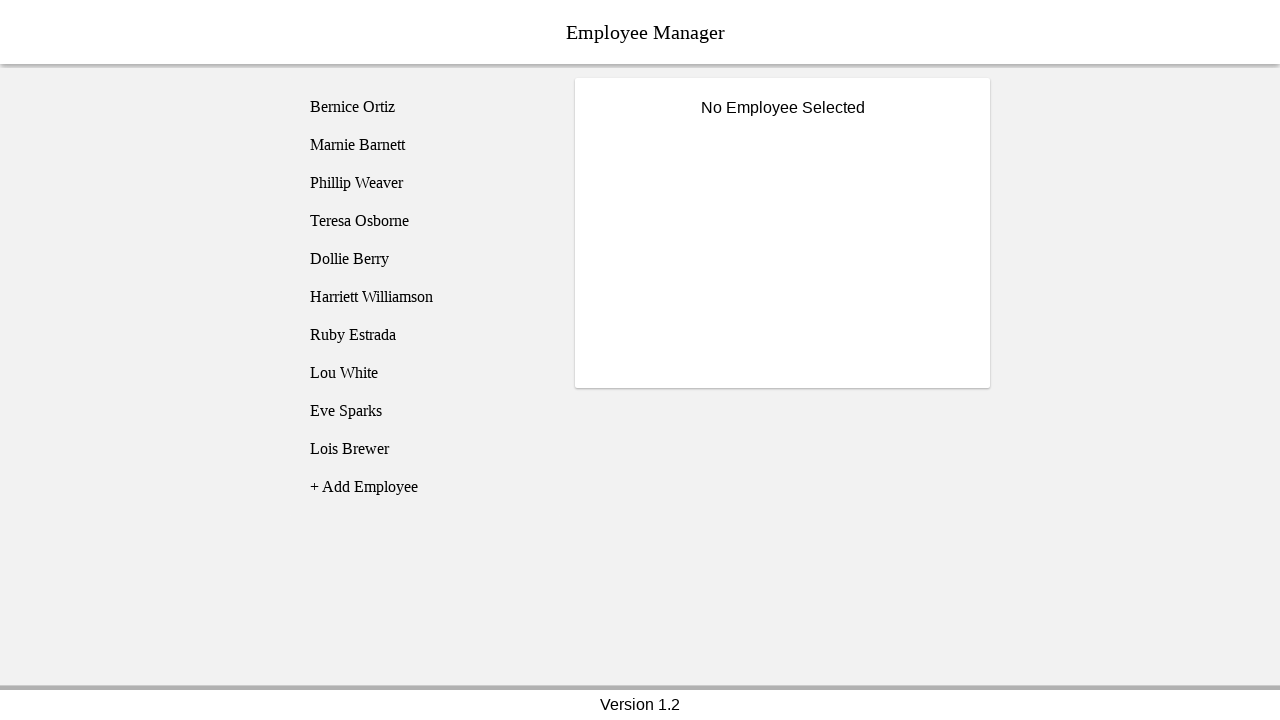

Clicked the add employee button at (425, 487) on li[name="addEmployee"]
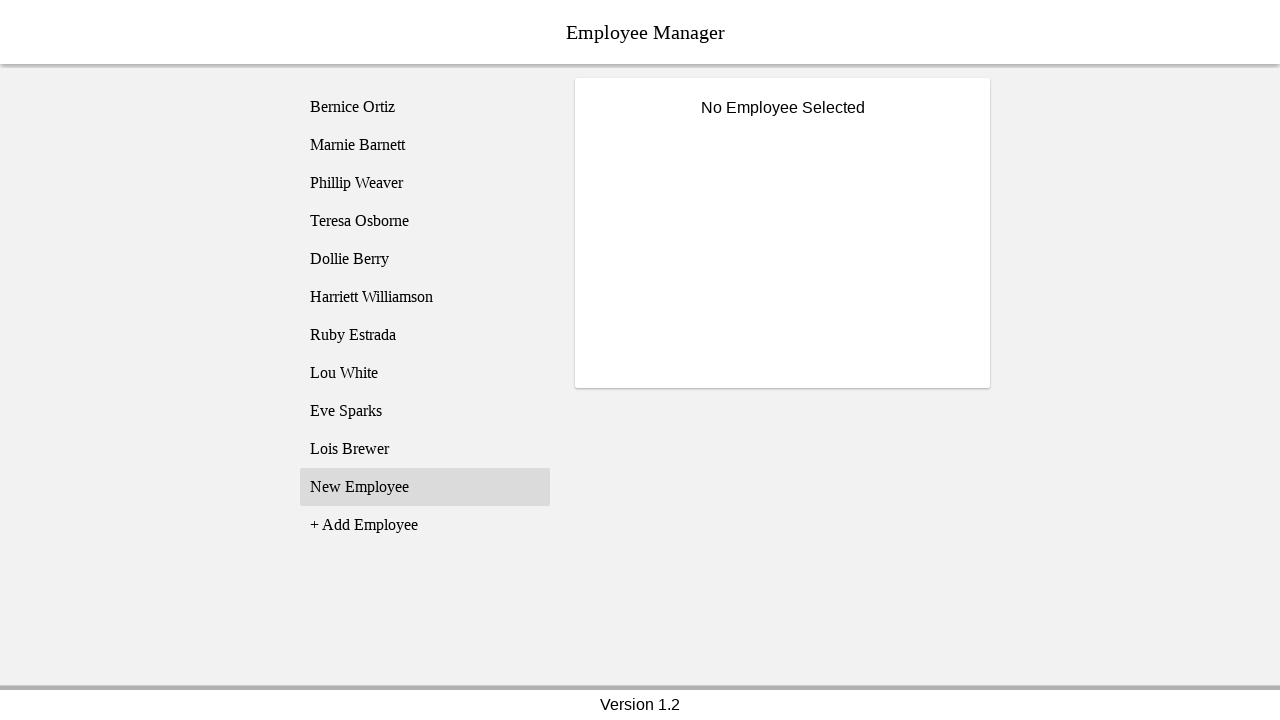

Selected the new employee entry at (425, 487) on [name="employee11"]
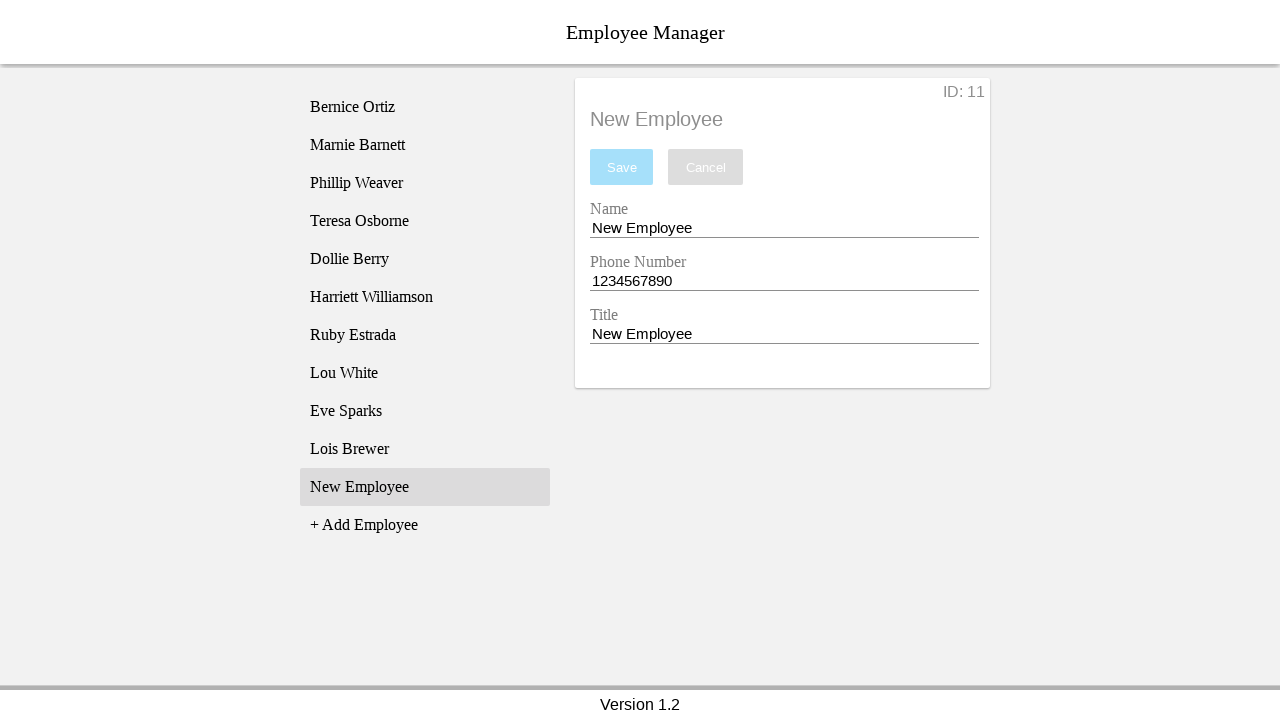

Clicked on the name input field at (784, 228) on input[name="nameEntry"]
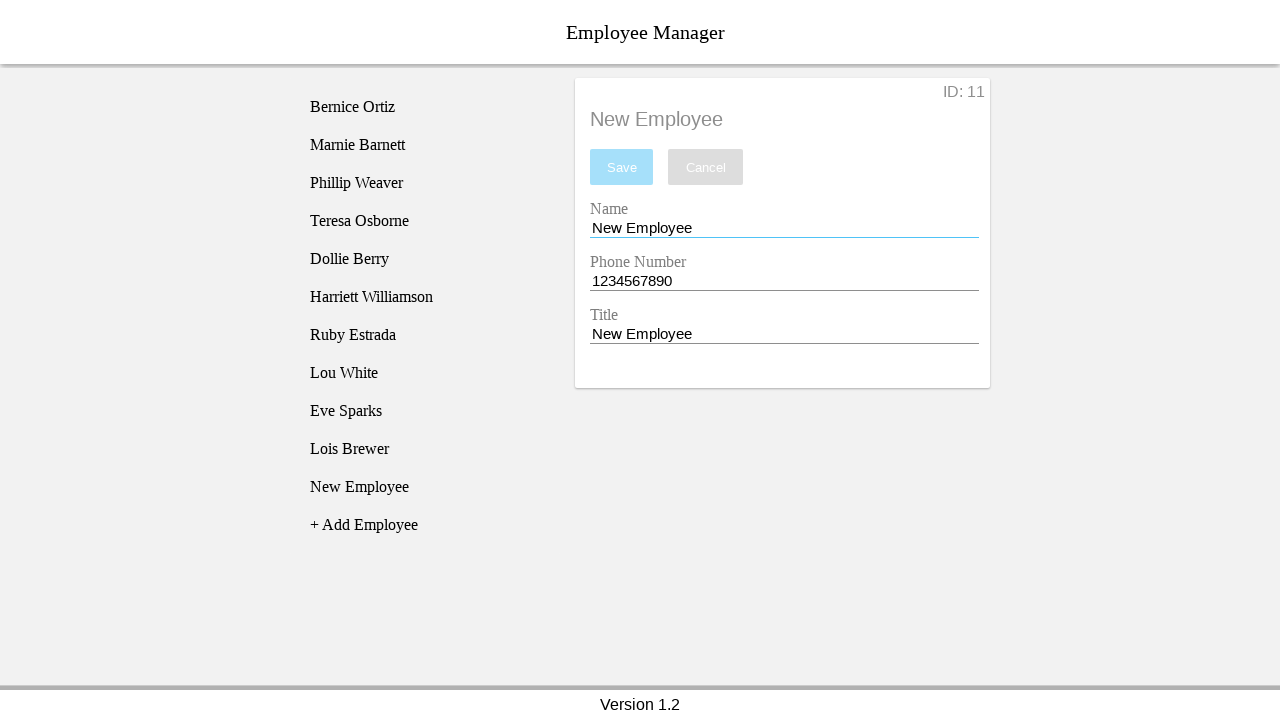

Filled name field with 'Jane Doe' on input[name="nameEntry"]
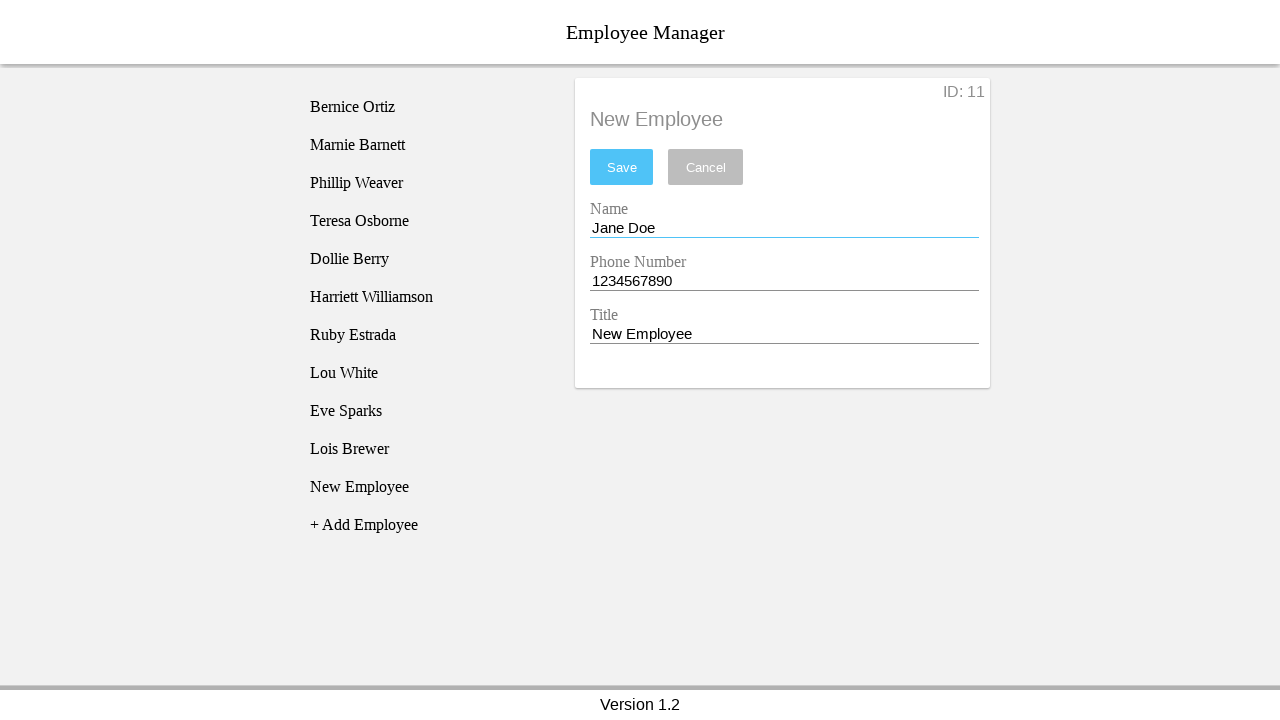

Clicked the save button to save employee record at (622, 167) on #saveBtn
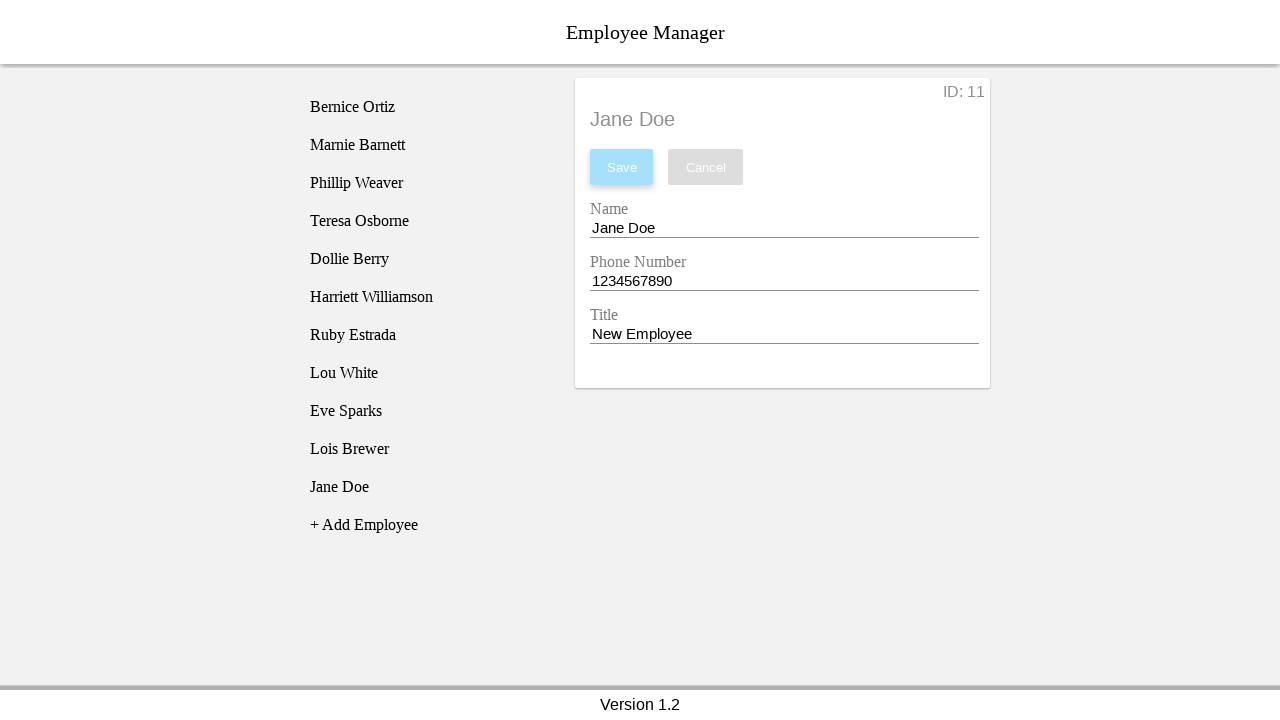

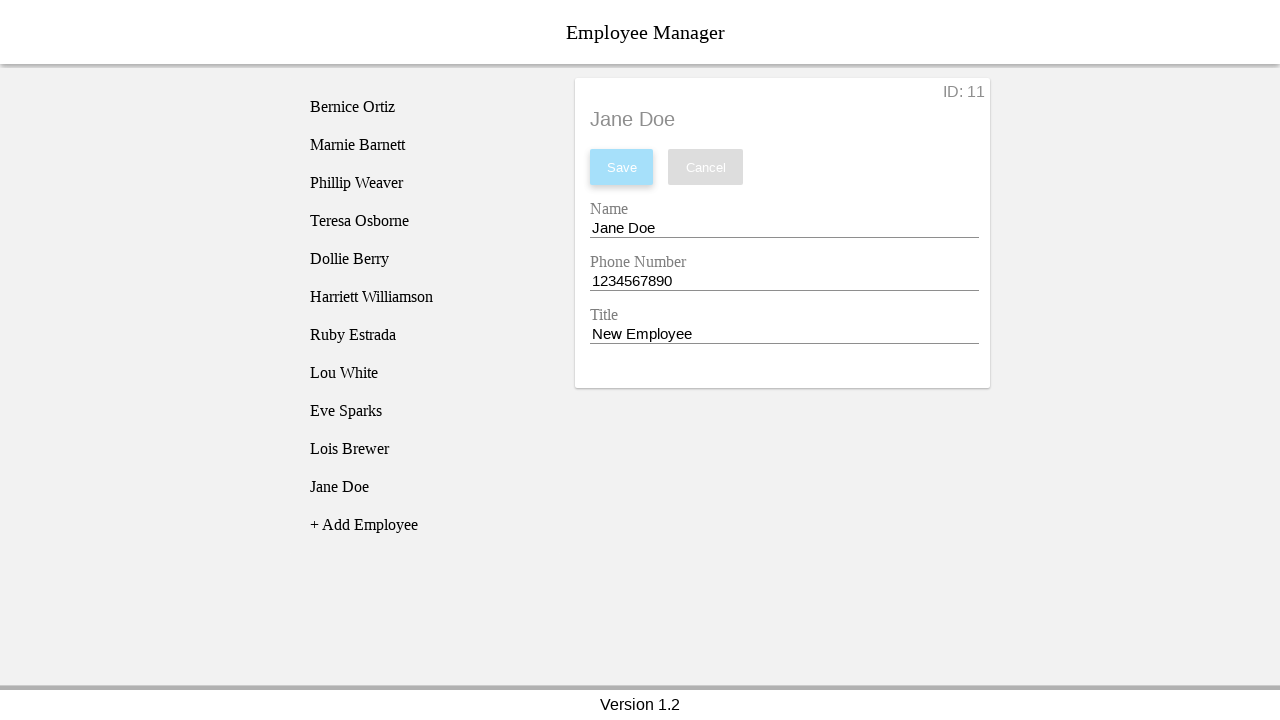